Tests explicit wait functionality by waiting for a price element to display "100", then clicking a button, reading a value, calculating an answer using a mathematical formula, filling in the answer field, and handling the resulting alert.

Starting URL: http://suninjuly.github.io/explicit_wait2.html

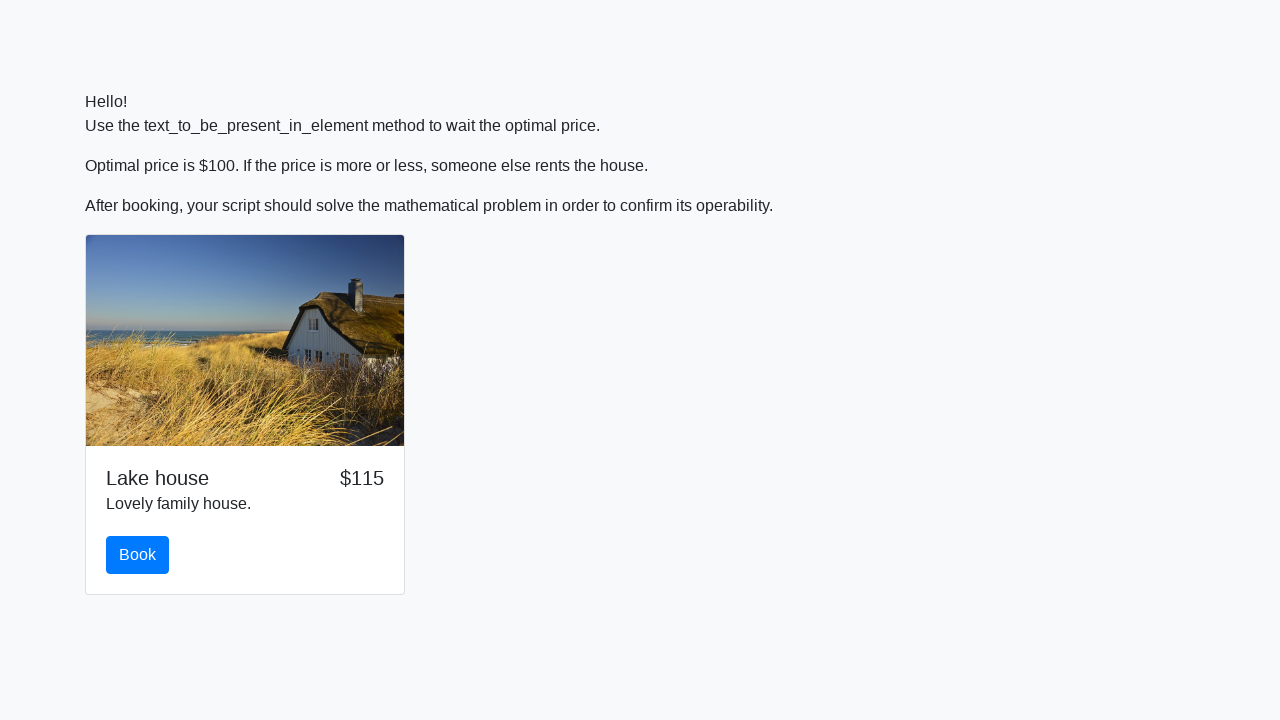

Waited for price element to display '100'
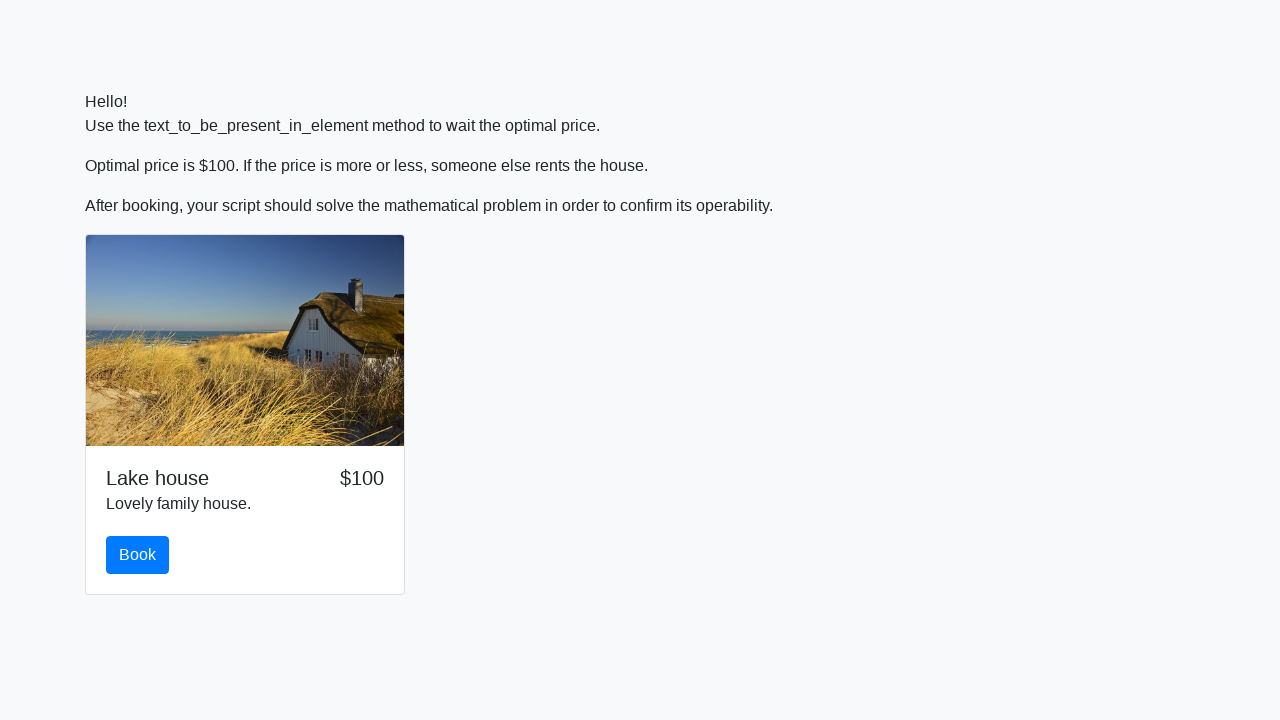

Clicked the book button at (138, 555) on #book
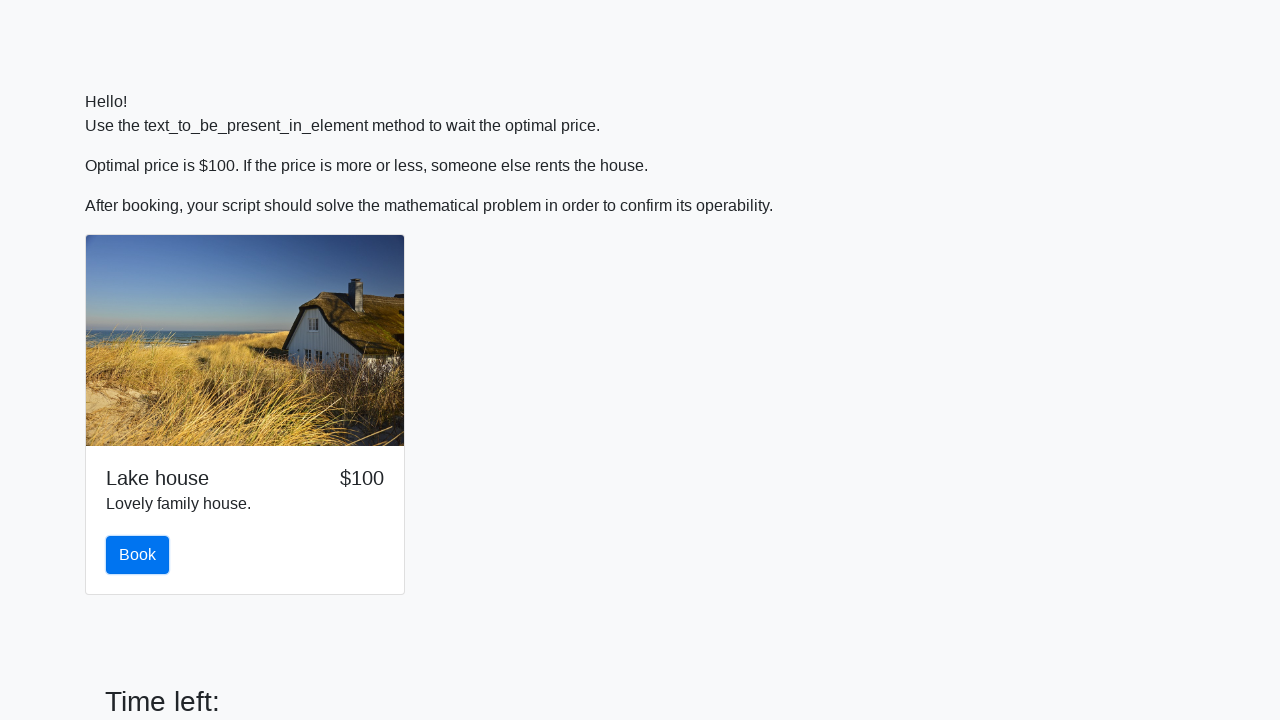

Read input value text: 204
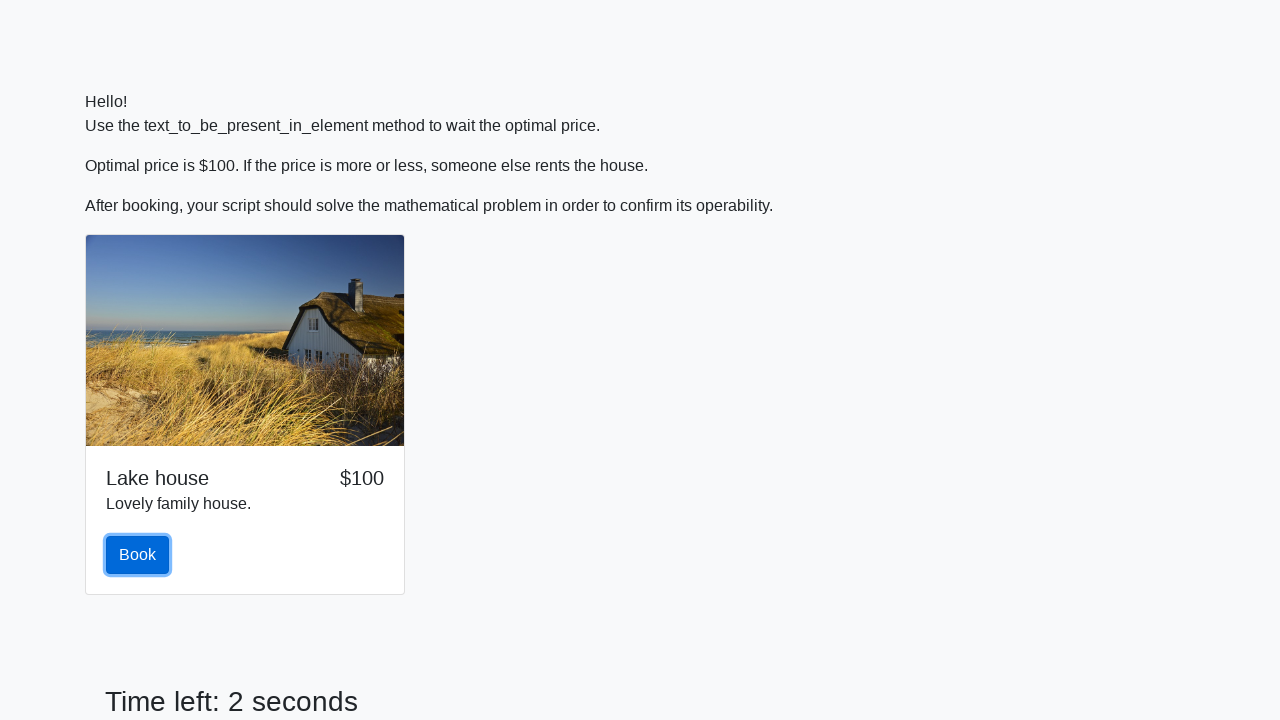

Calculated answer using formula: 0.8860147289481137
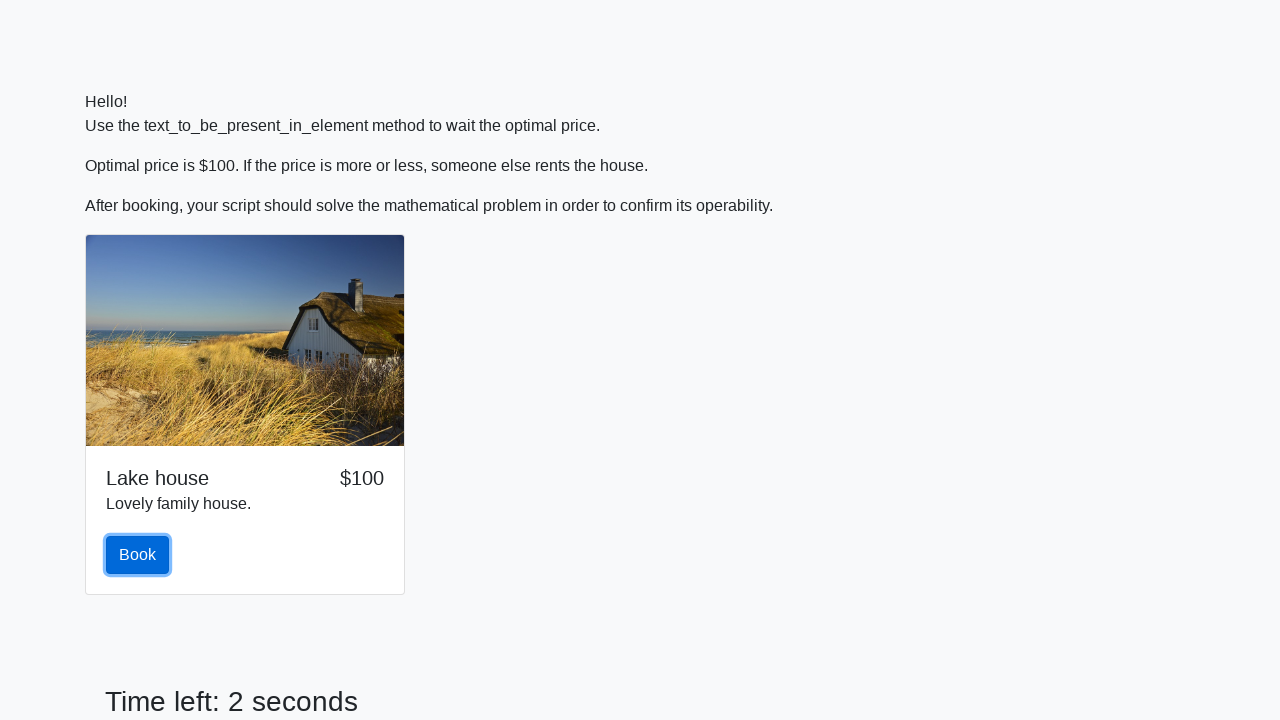

Filled answer field with calculated value: 0.8860147289481137 on #answer
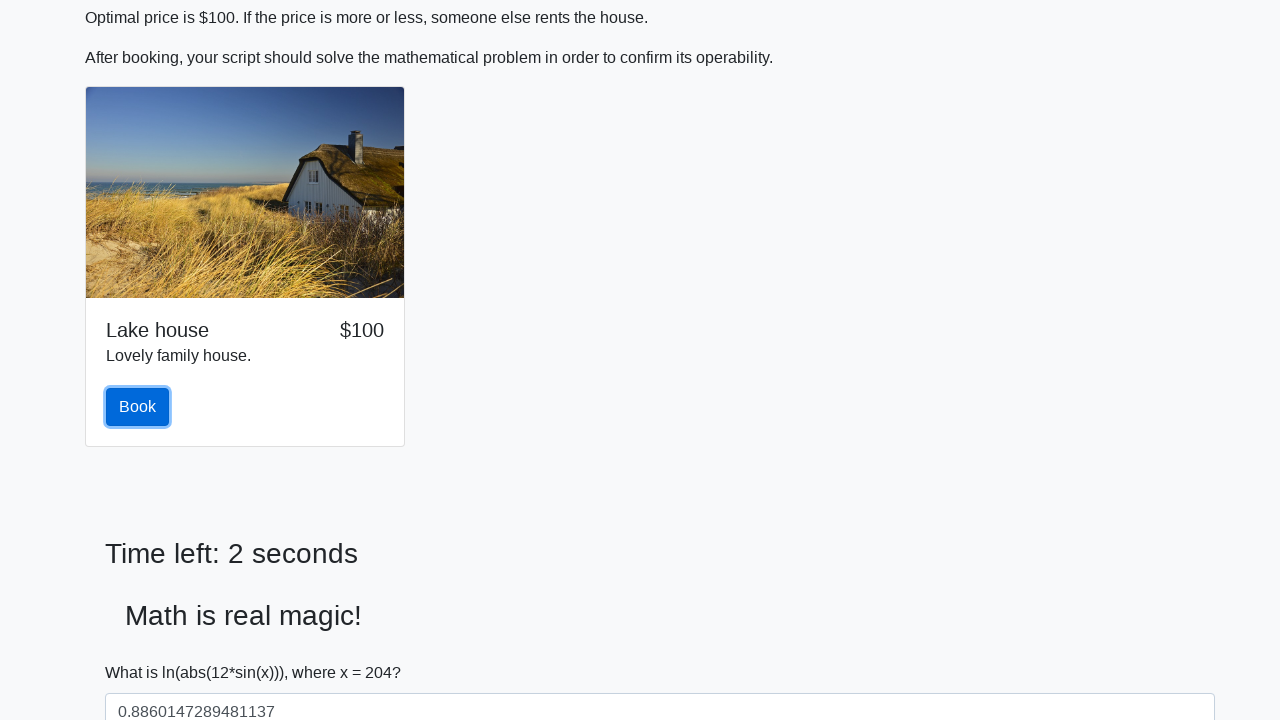

Clicked the solve button at (143, 651) on #solve
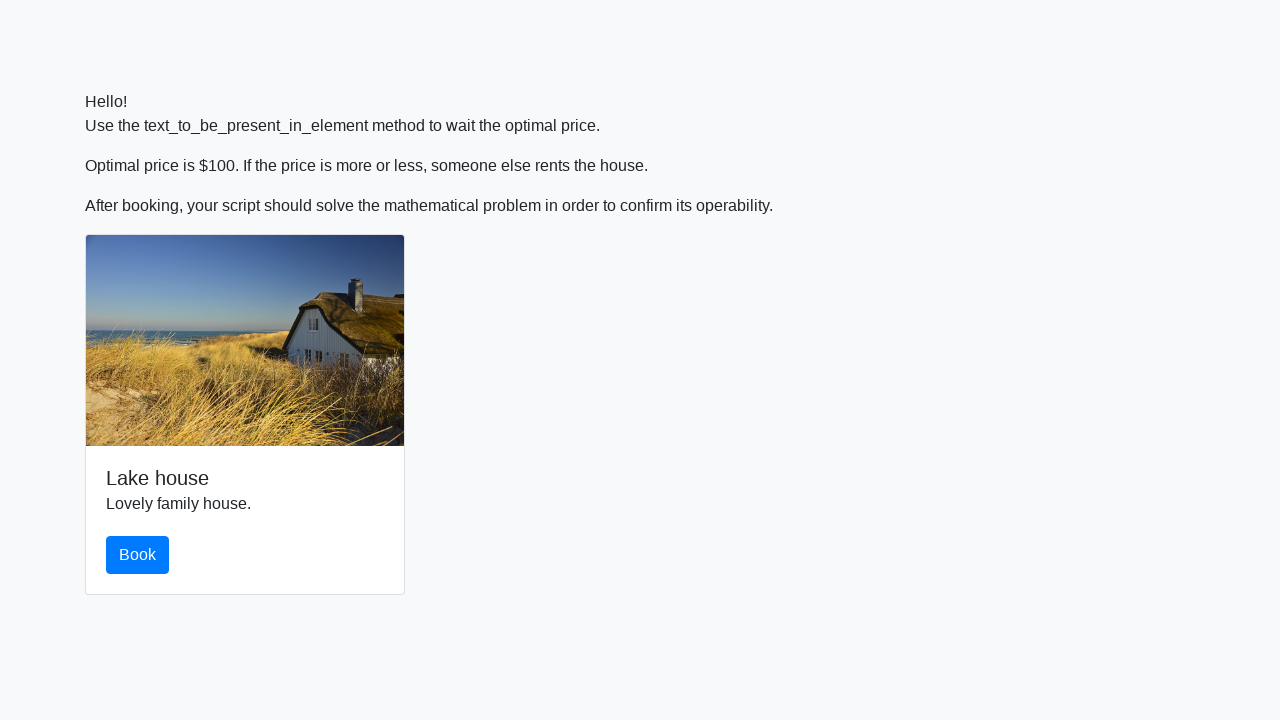

Set up alert dialog handler to accept alerts
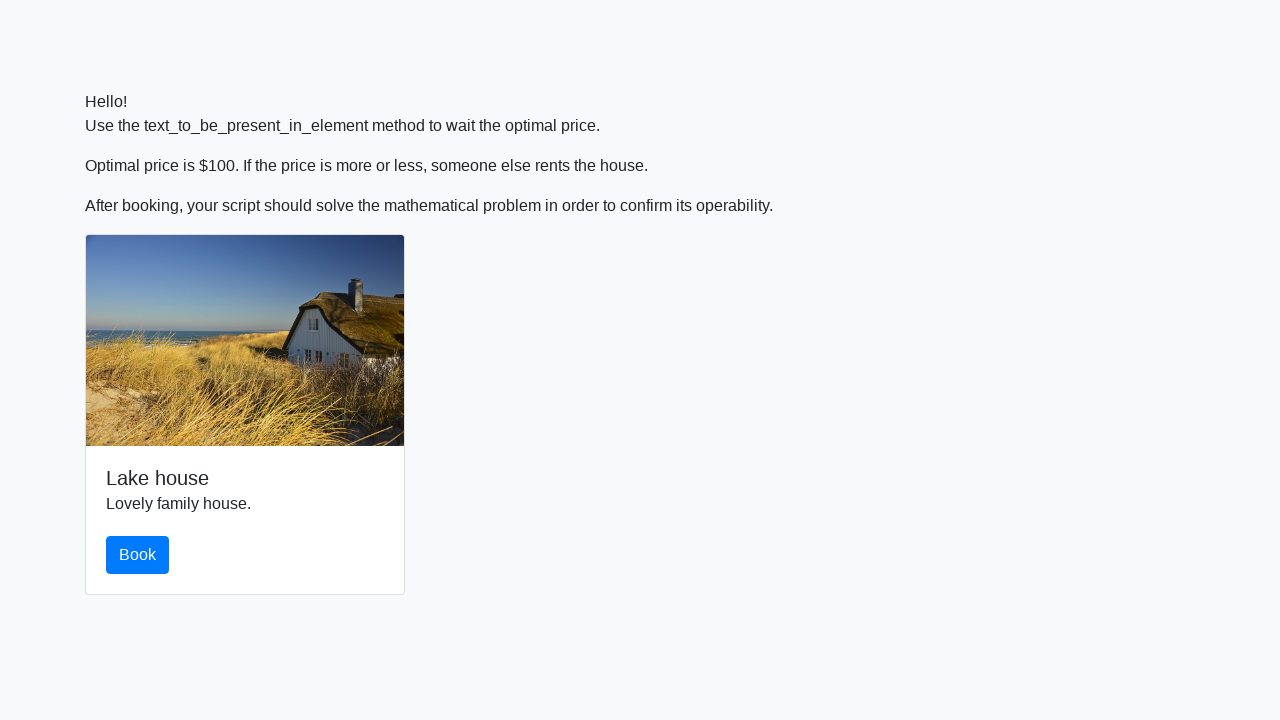

Waited for alert to appear and be handled
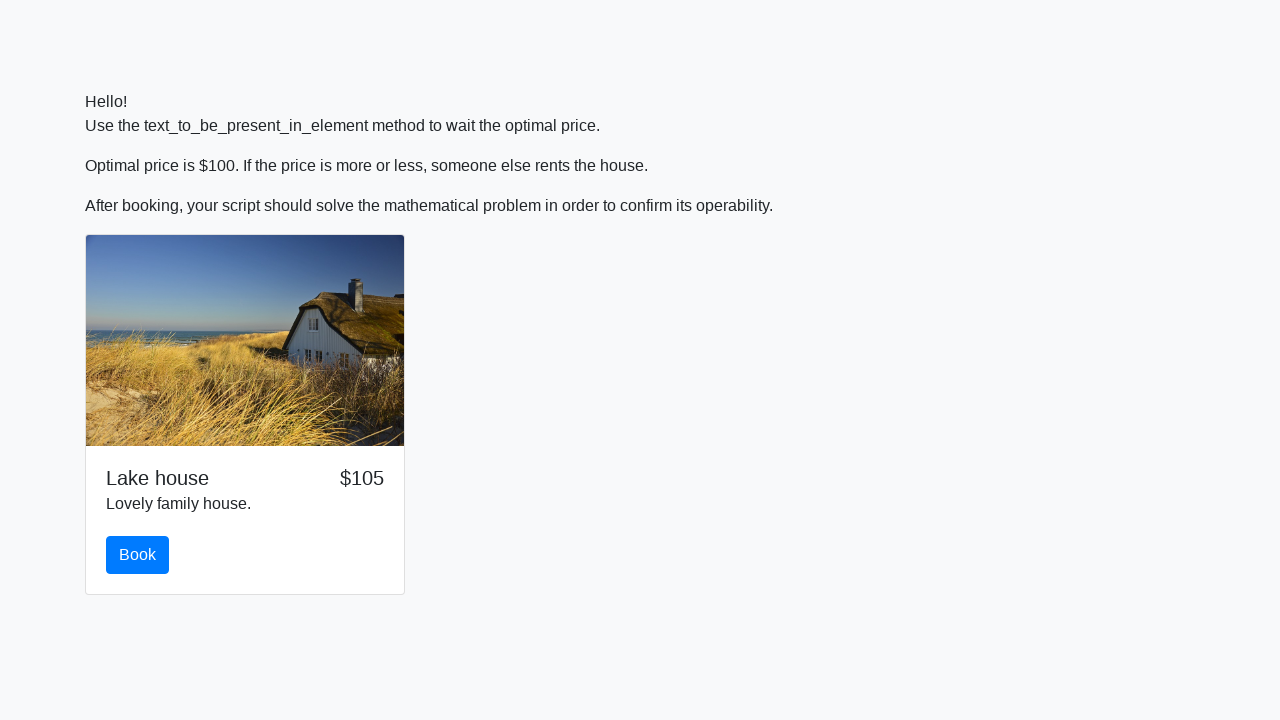

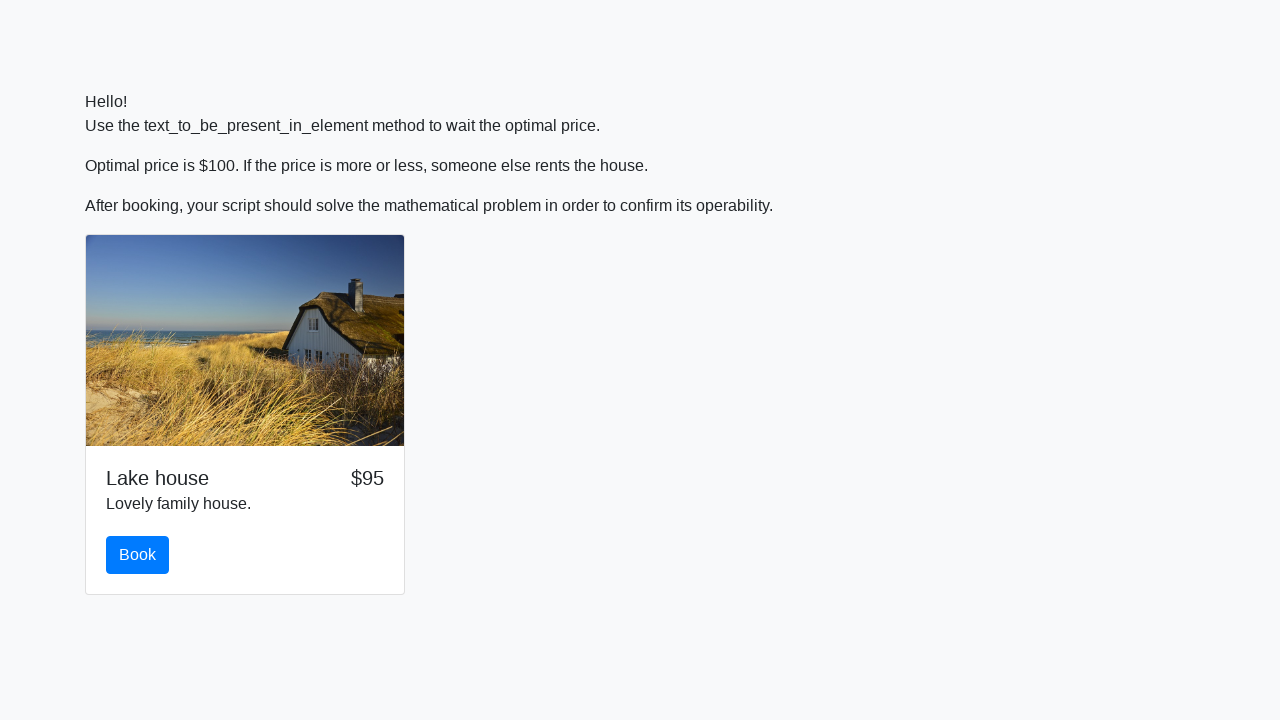